Tests that entered text is trimmed when editing a todo item

Starting URL: https://demo.playwright.dev/todomvc

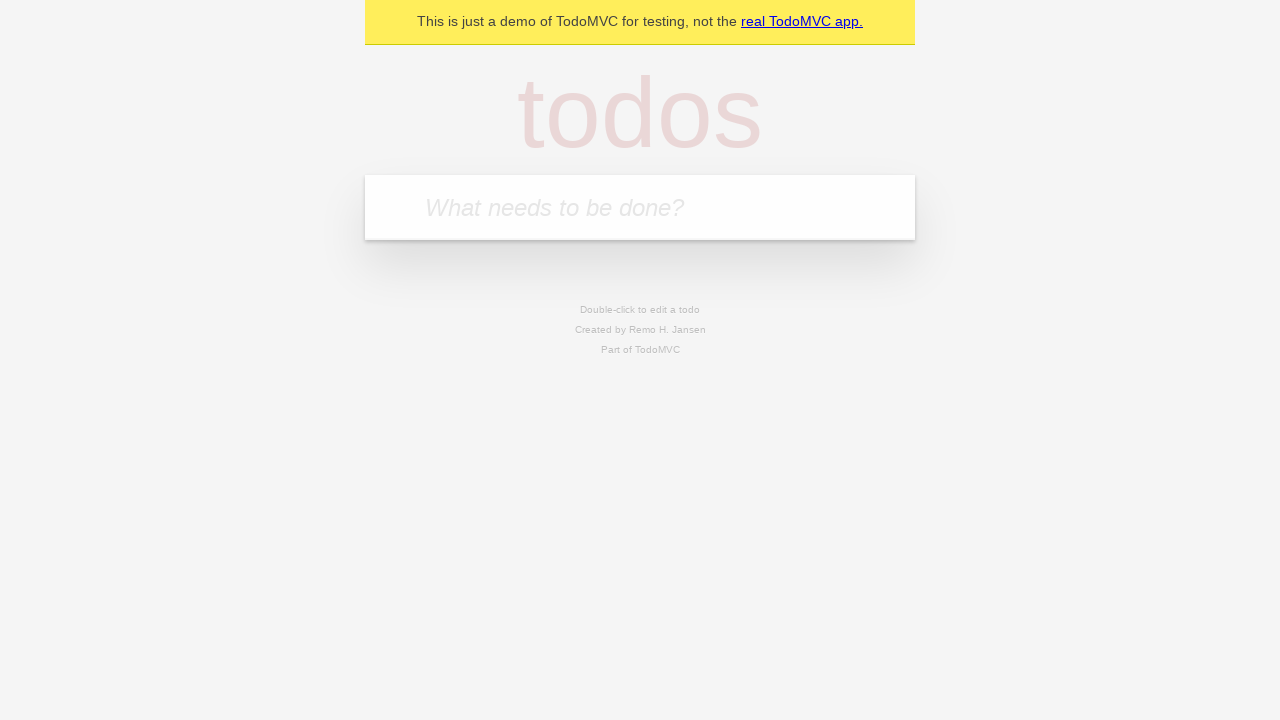

Filled todo input with 'buy some cheese' on internal:attr=[placeholder="What needs to be done?"i]
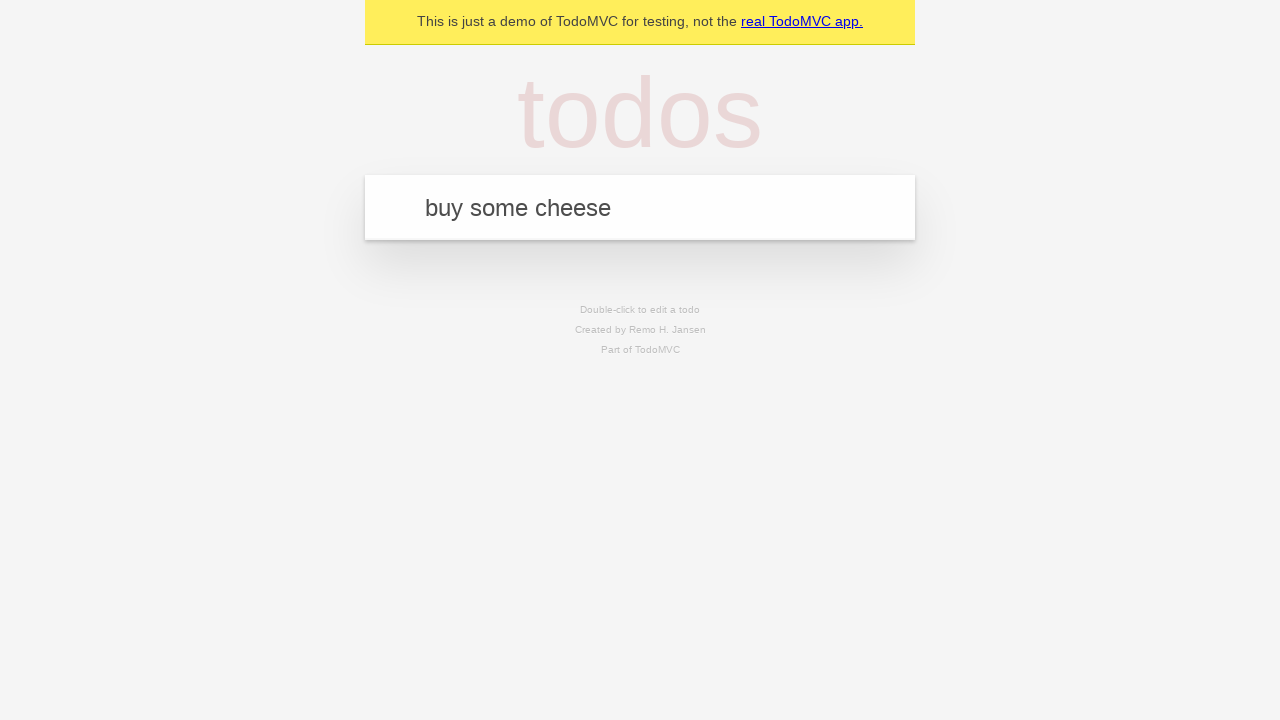

Pressed Enter to add first todo 'buy some cheese' on internal:attr=[placeholder="What needs to be done?"i]
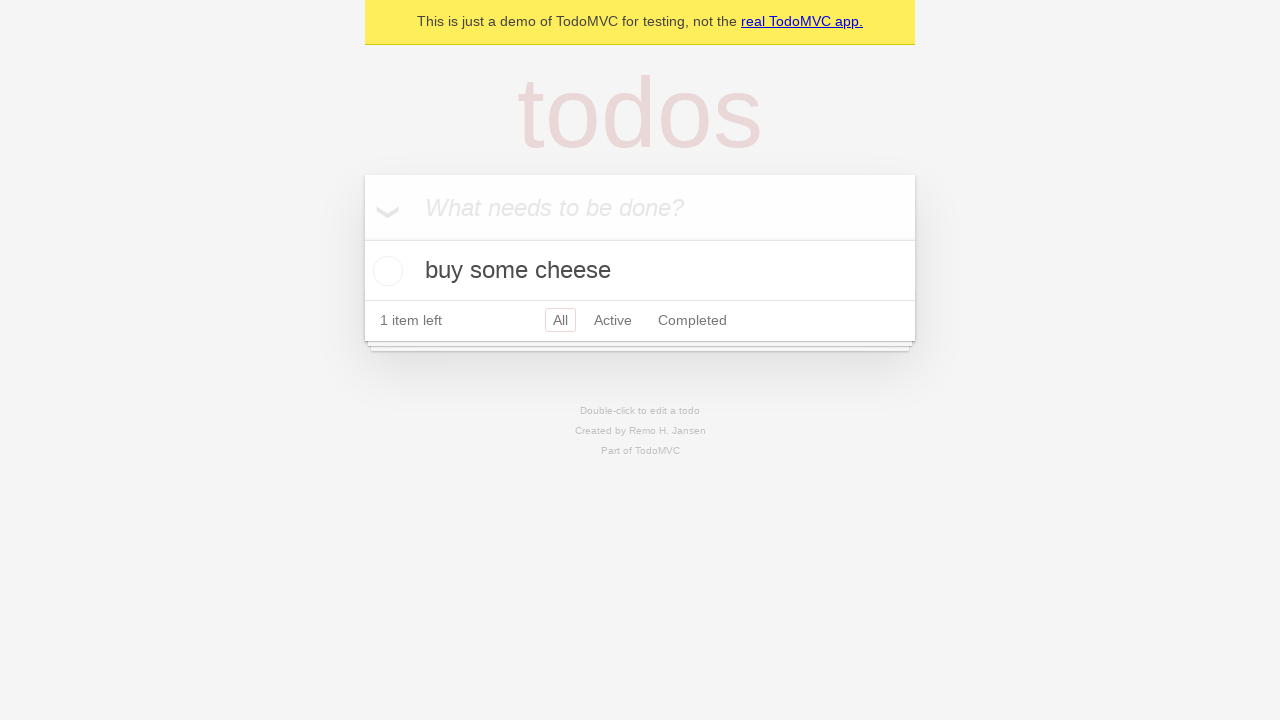

Filled todo input with 'feed the cat' on internal:attr=[placeholder="What needs to be done?"i]
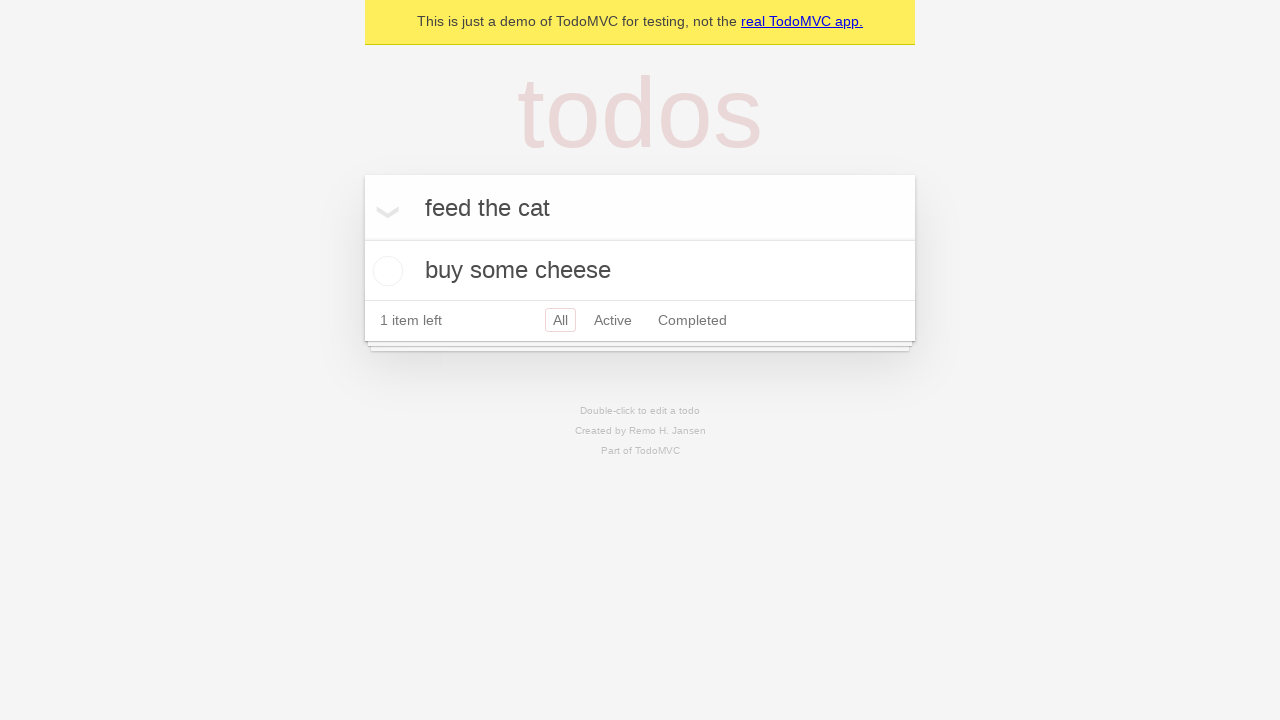

Pressed Enter to add second todo 'feed the cat' on internal:attr=[placeholder="What needs to be done?"i]
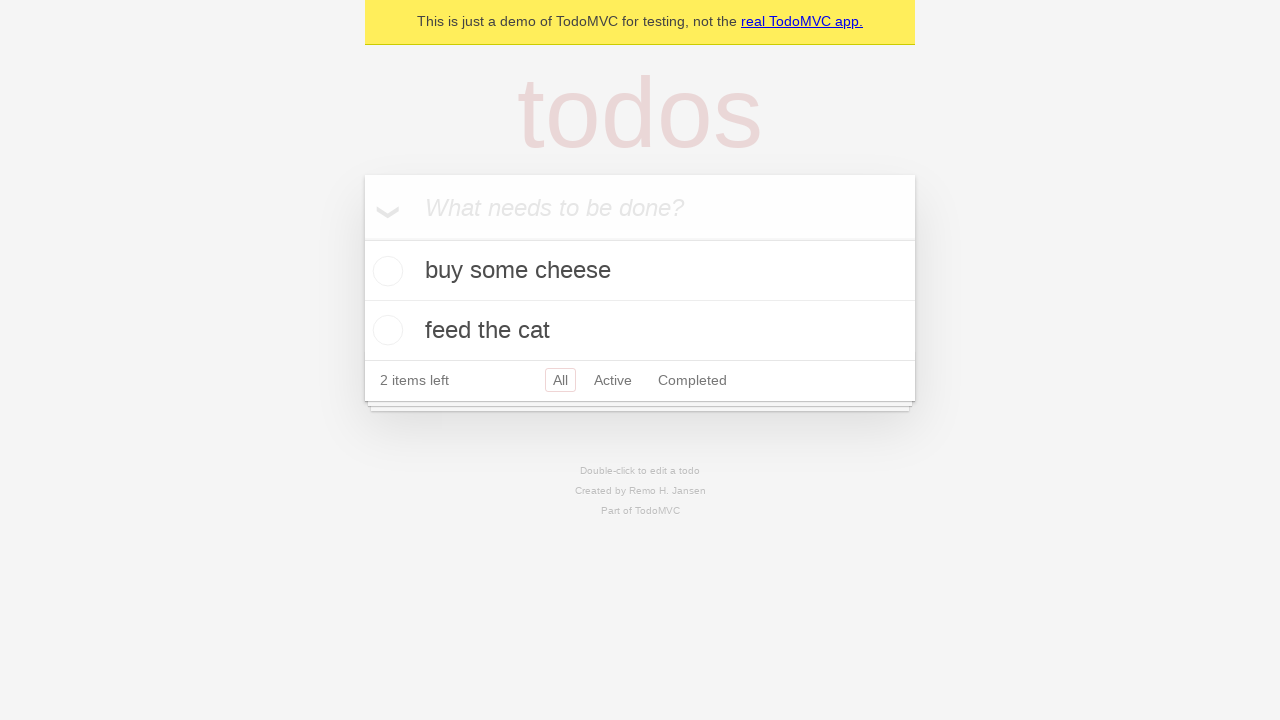

Filled todo input with 'book a doctors appointment' on internal:attr=[placeholder="What needs to be done?"i]
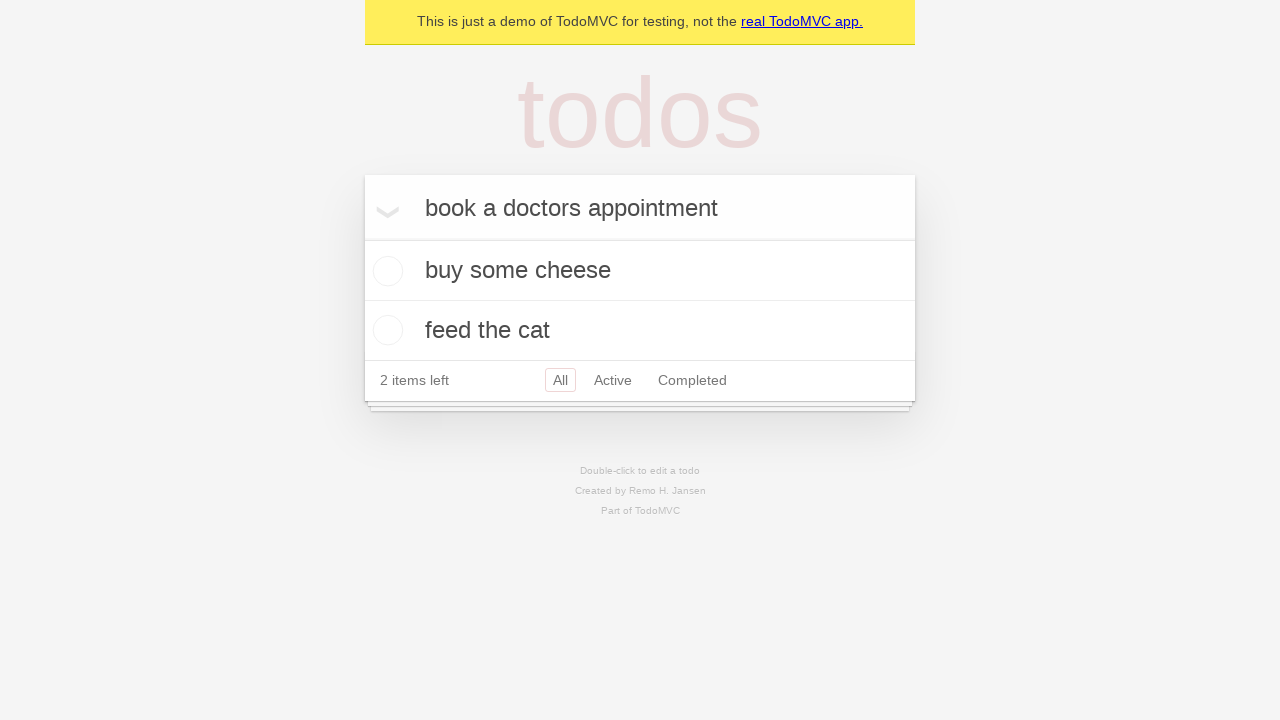

Pressed Enter to add third todo 'book a doctors appointment' on internal:attr=[placeholder="What needs to be done?"i]
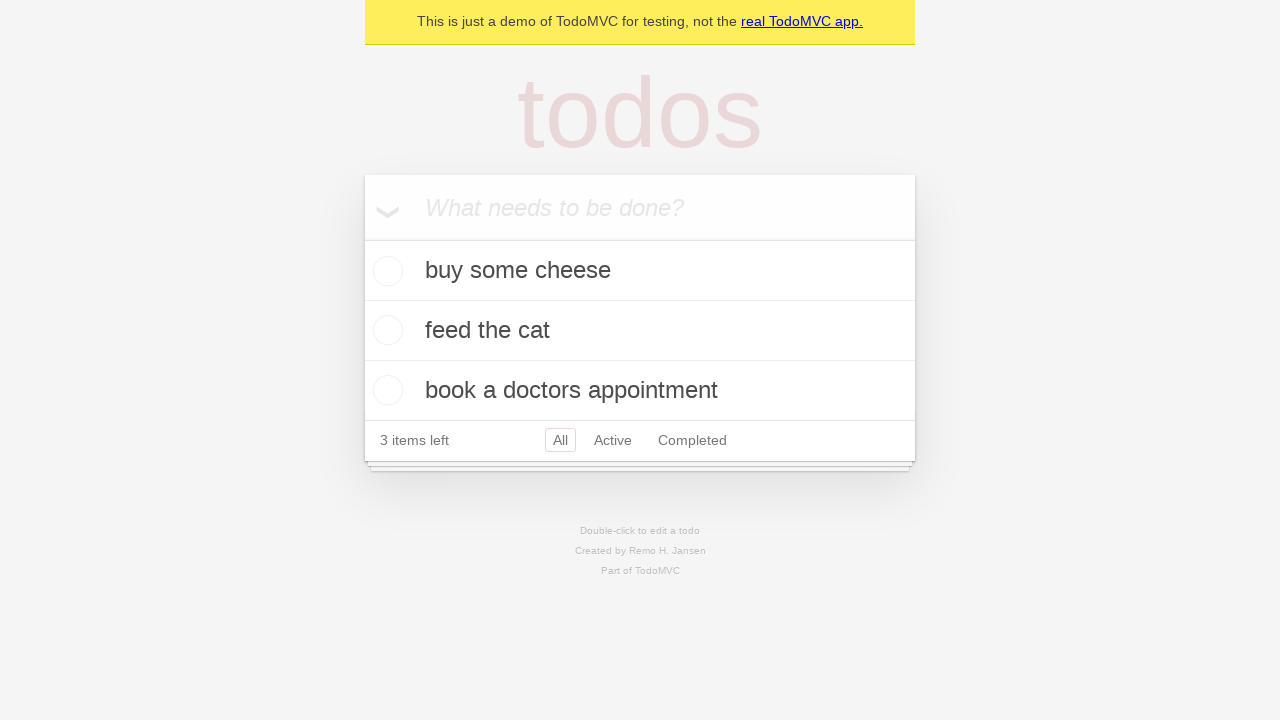

Double-clicked second todo item to enter edit mode at (640, 331) on [data-testid='todo-item'] >> nth=1
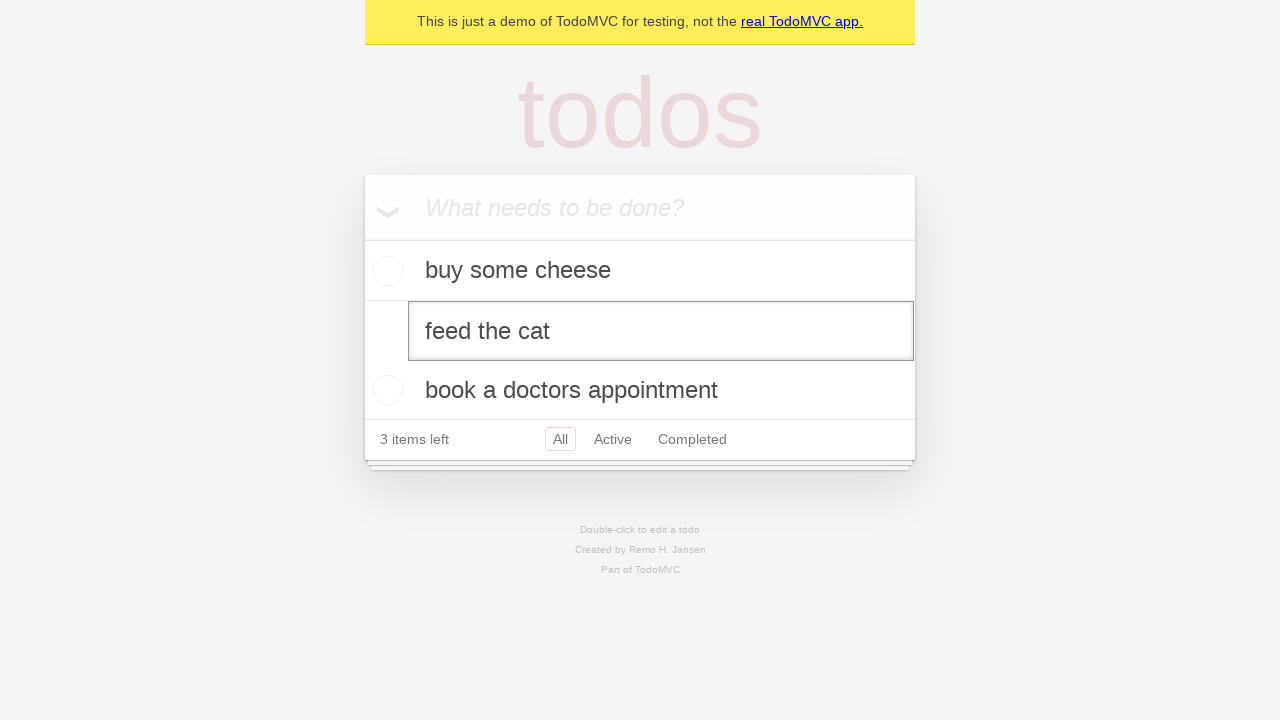

Filled edit textbox with '    buy some sausages    ' (with extra spaces) on [data-testid='todo-item'] >> nth=1 >> internal:role=textbox[name="Edit"i]
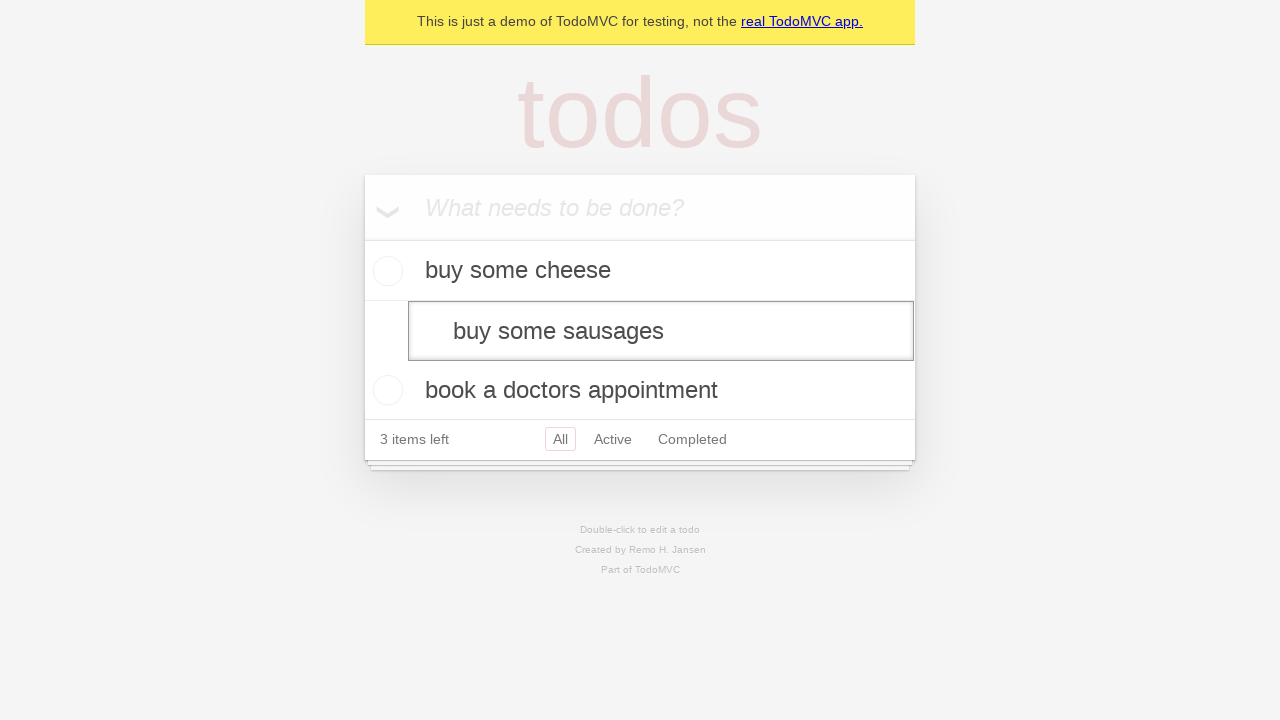

Pressed Enter to save edited todo, expecting text to be trimmed on [data-testid='todo-item'] >> nth=1 >> internal:role=textbox[name="Edit"i]
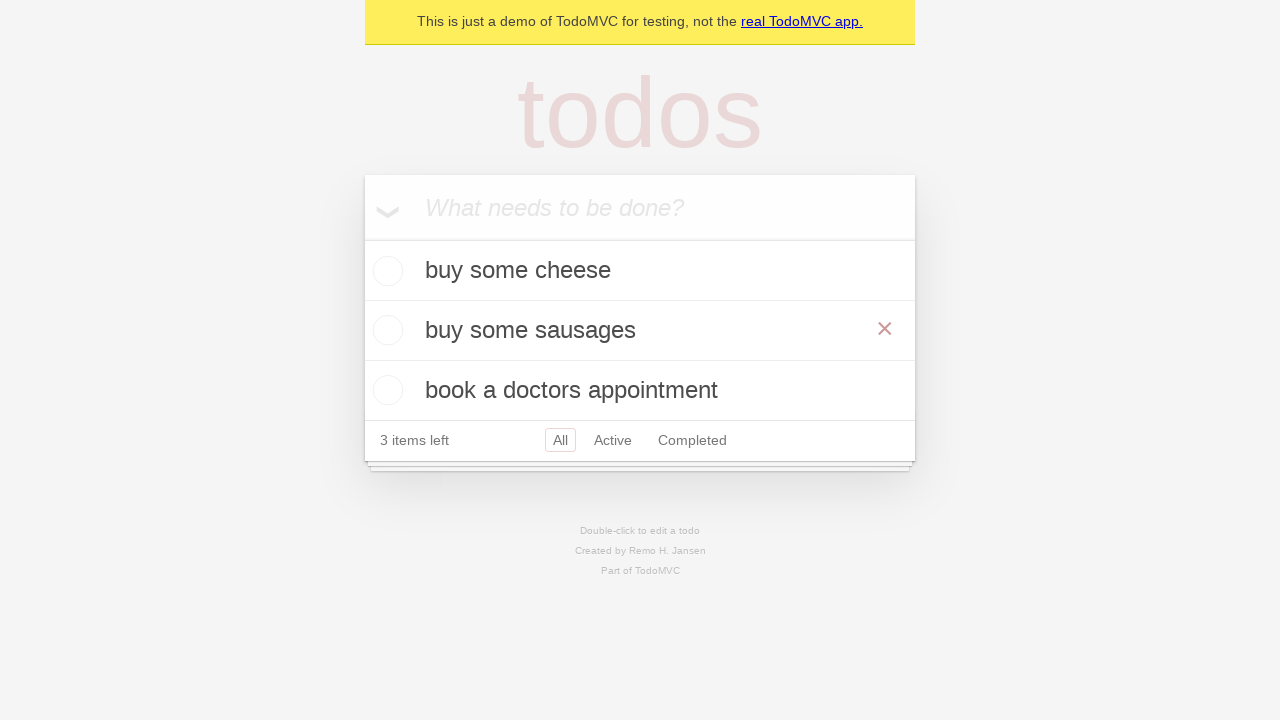

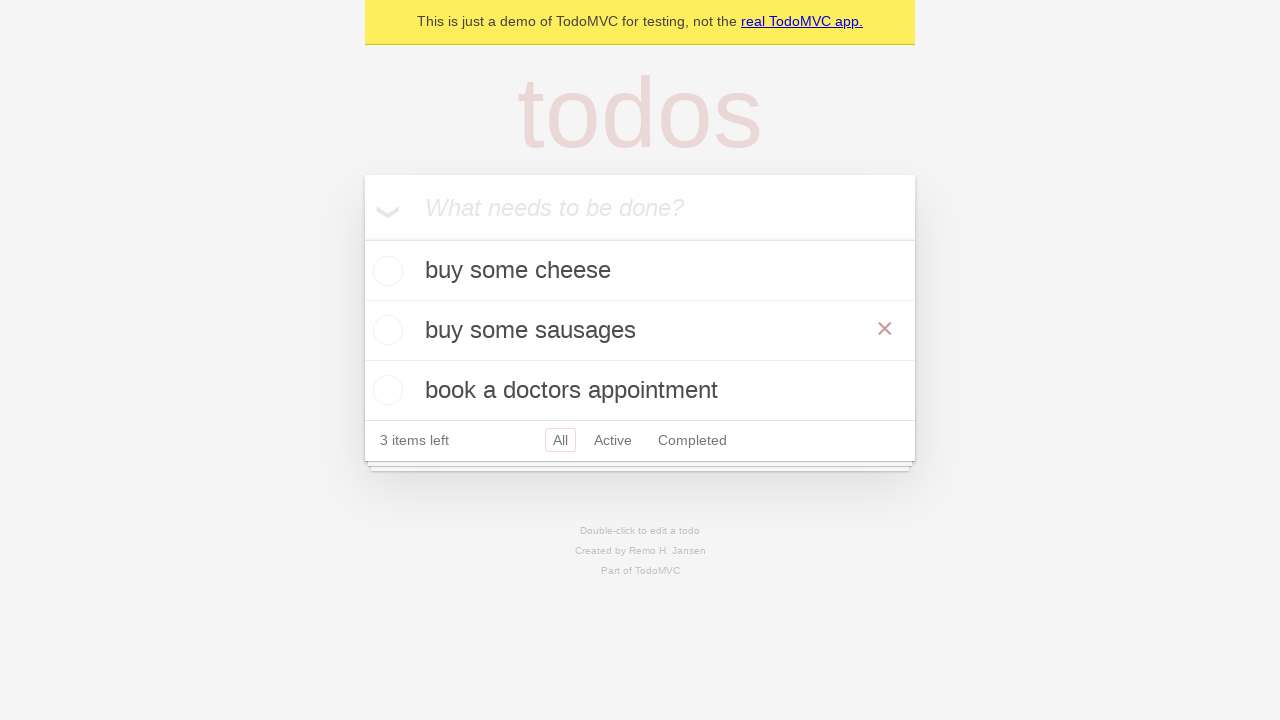